Tests AJAX functionality by clicking a button and waiting for dynamically loaded content including an h1 element and delayed h3 text to appear

Starting URL: https://v1.training-support.net/selenium/ajax

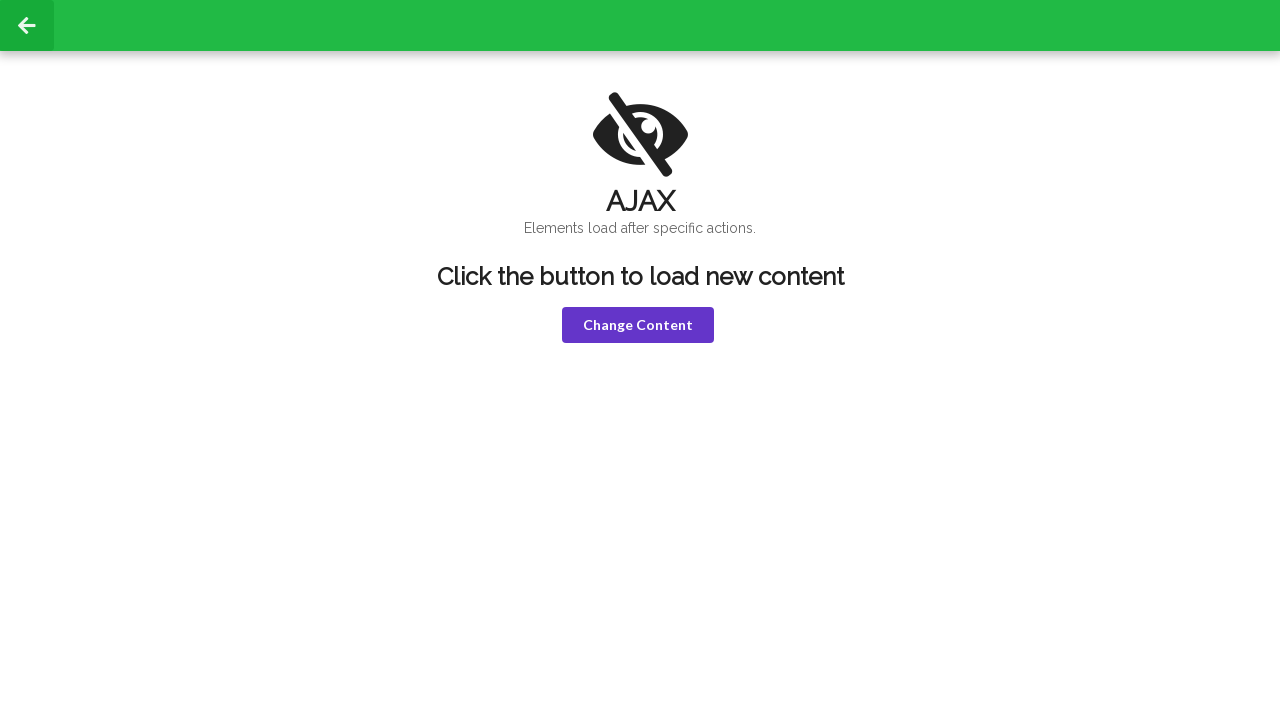

Clicked violet button to trigger AJAX content at (638, 325) on button.violet
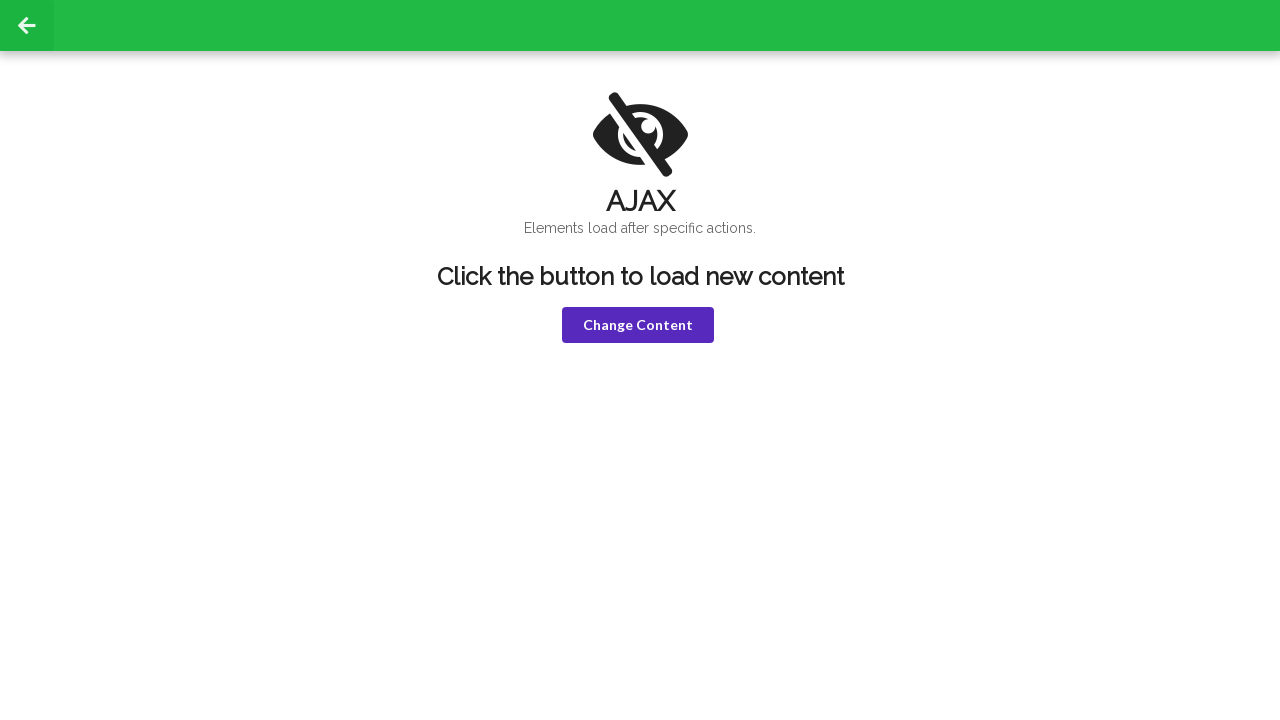

H1 element appeared after AJAX load
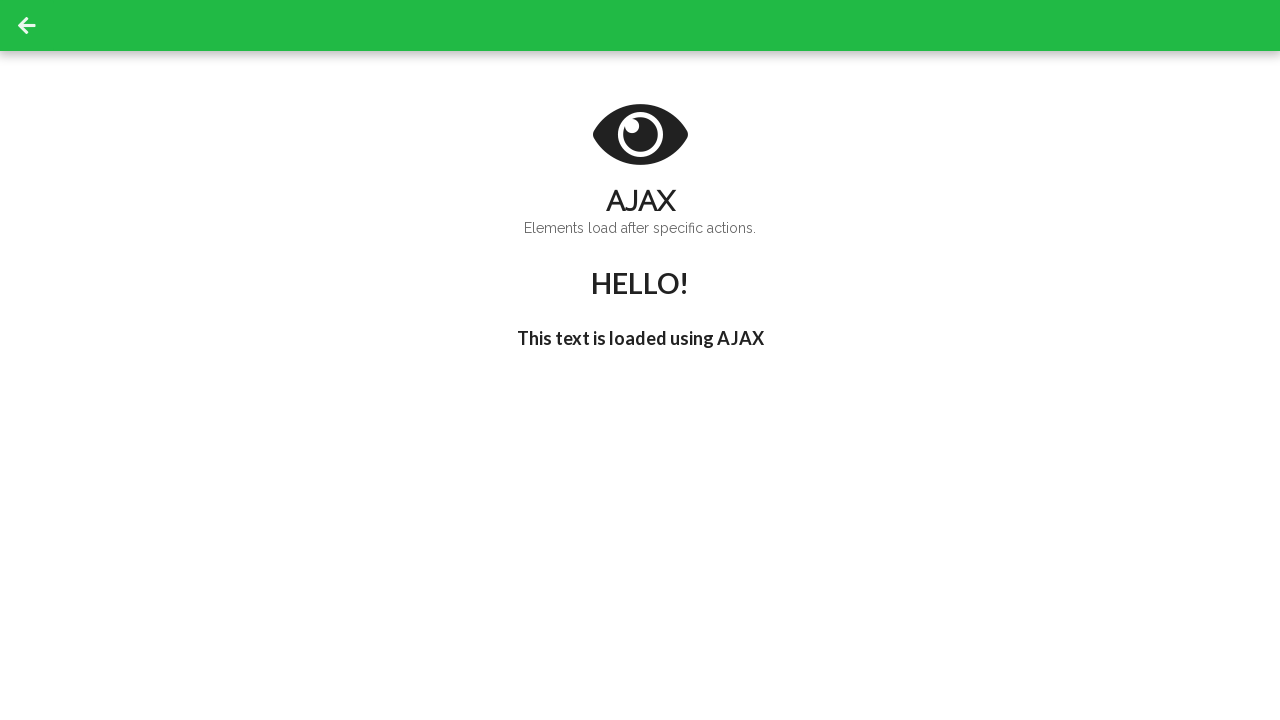

Delayed h3 text updated with expected content 'I'm late!'
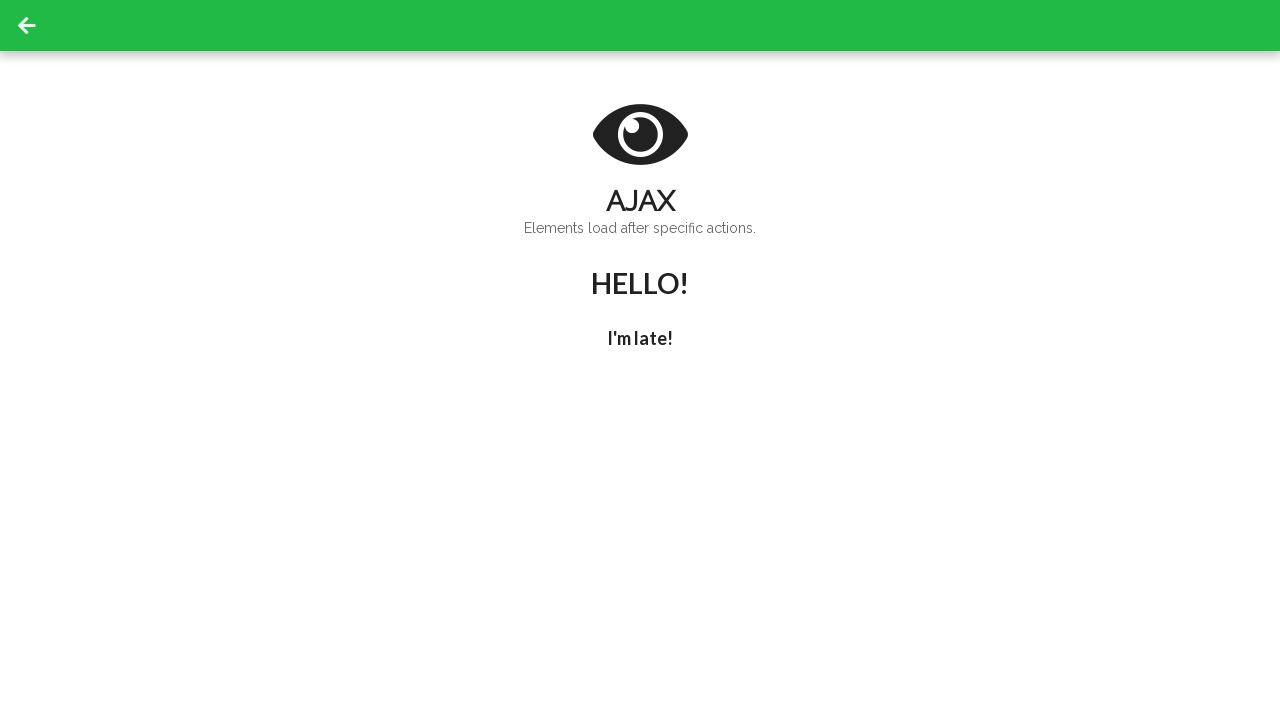

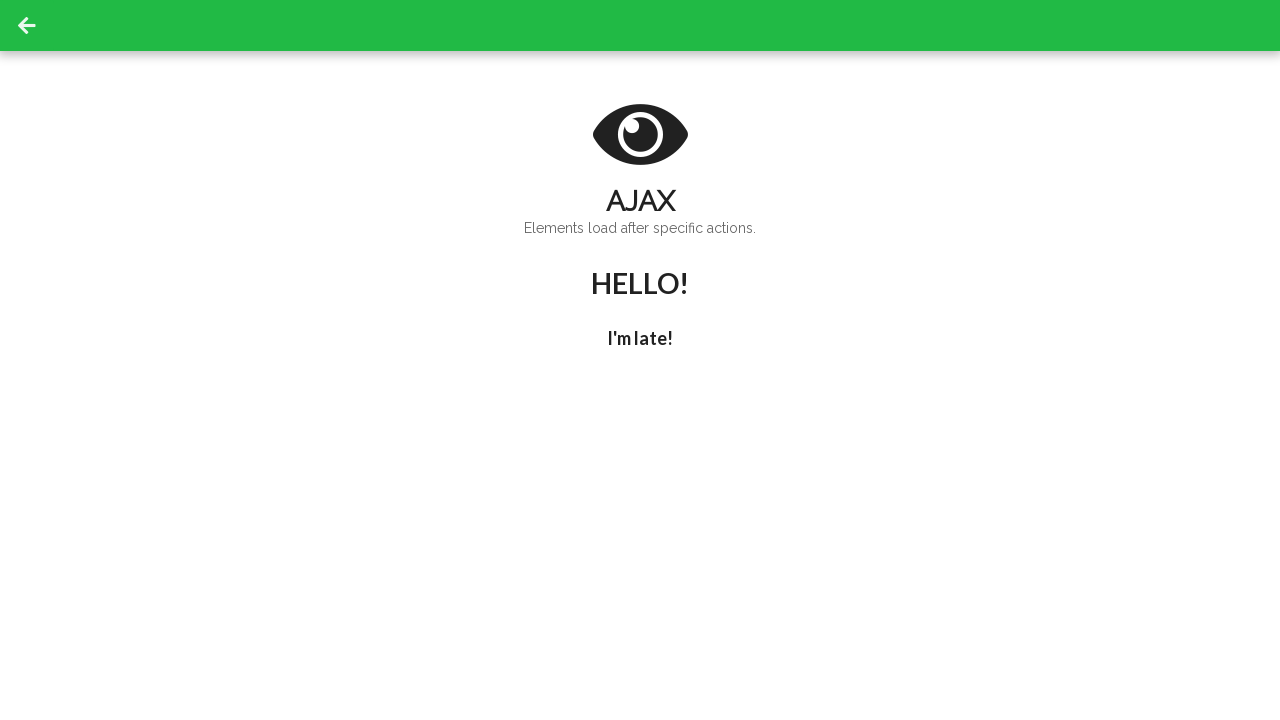